Tests class attribute handling by navigating to the Class Attribute test page and clicking buttons based on their styling

Starting URL: http://www.uitestingplayground.com/

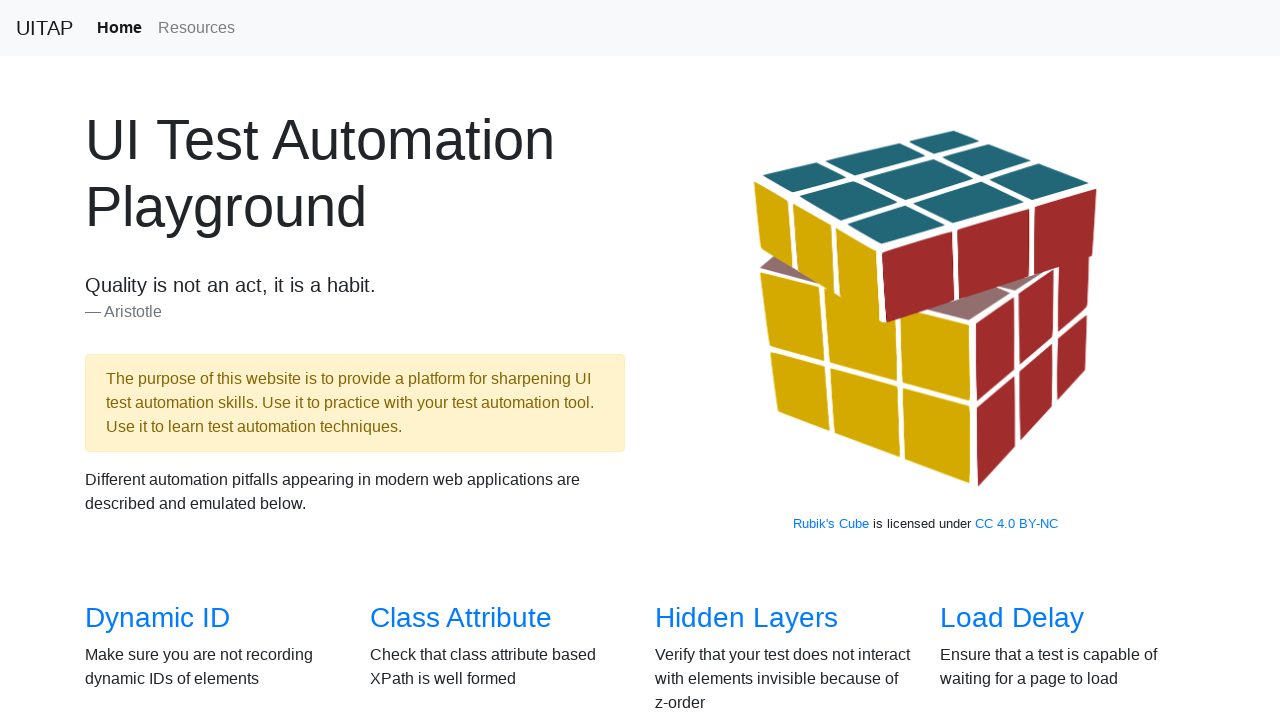

Clicked on Class Attribute test link at (461, 618) on xpath=/html/body/section[2]/div/div[1]/div[2]/h3/a
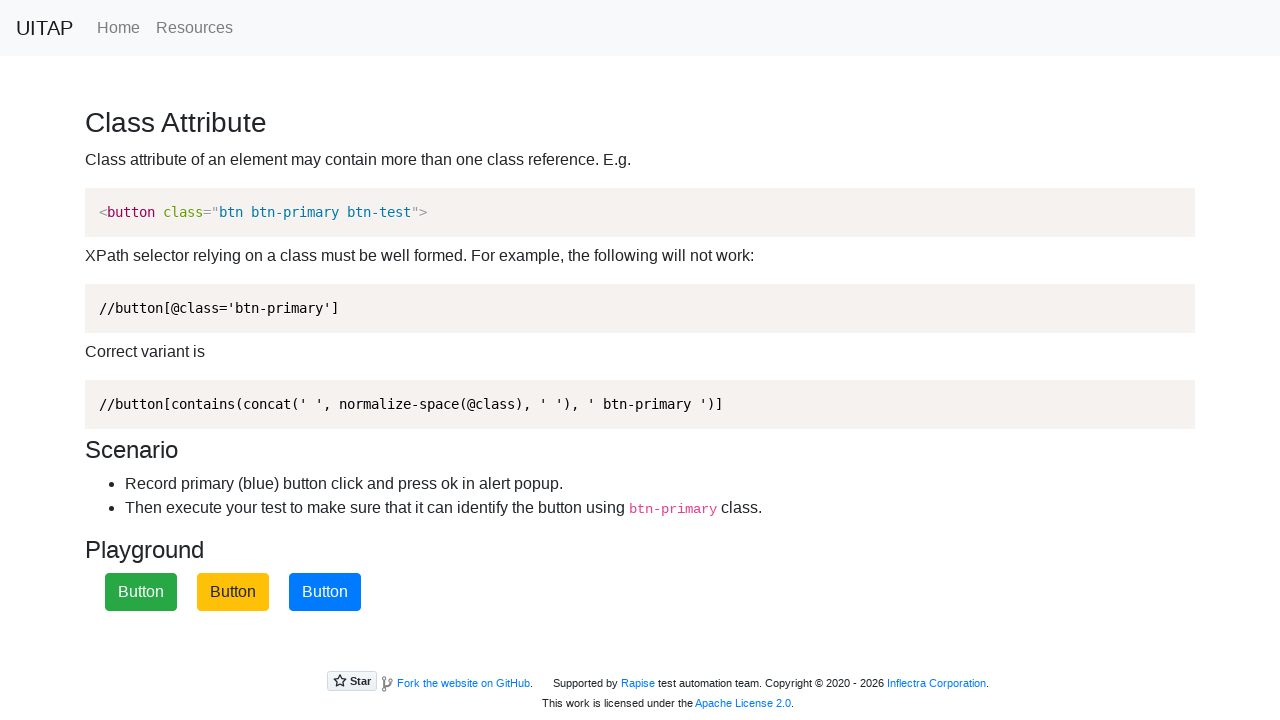

Waited for Class Attribute page to load
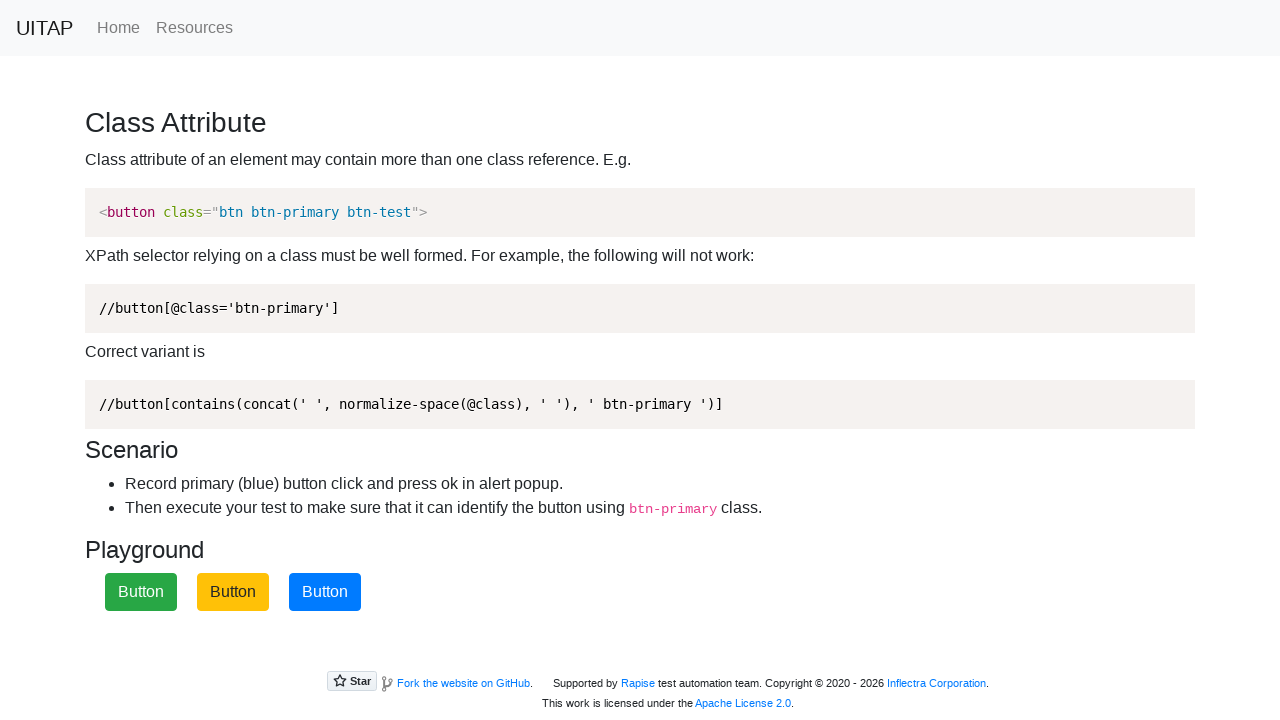

Clicked the primary (blue) button with btn-primary class at (325, 592) on button.btn-primary
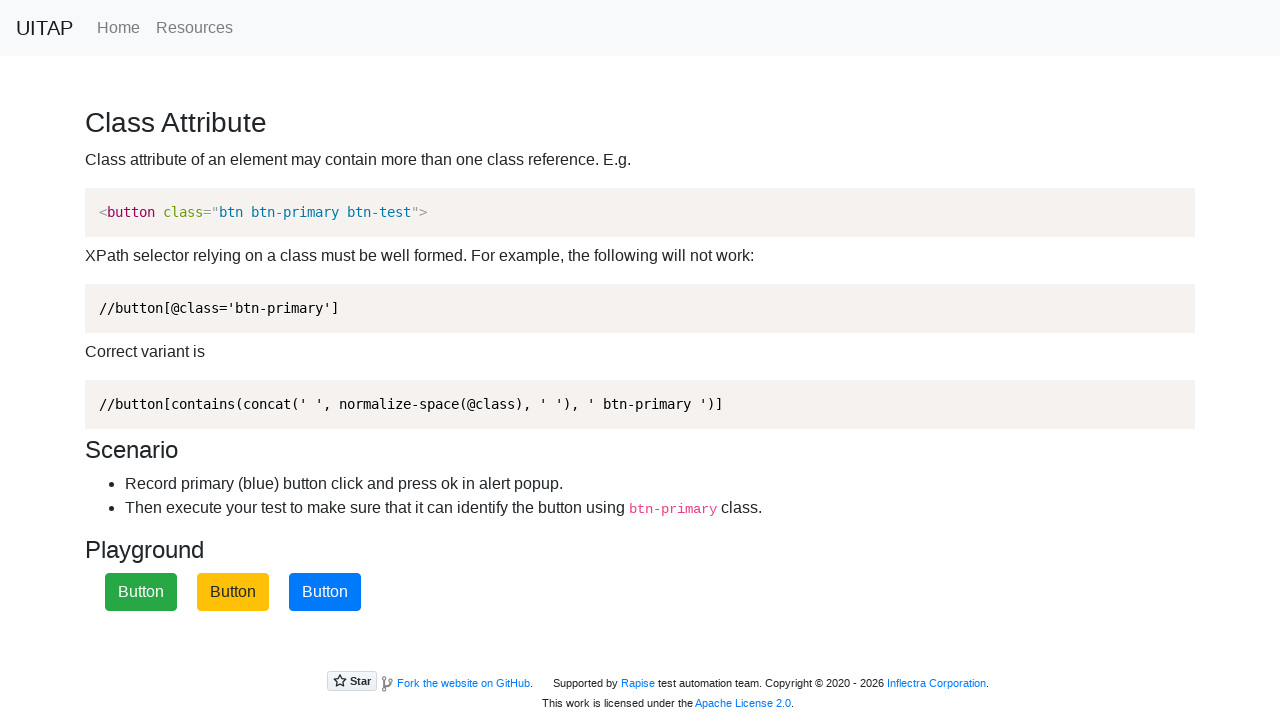

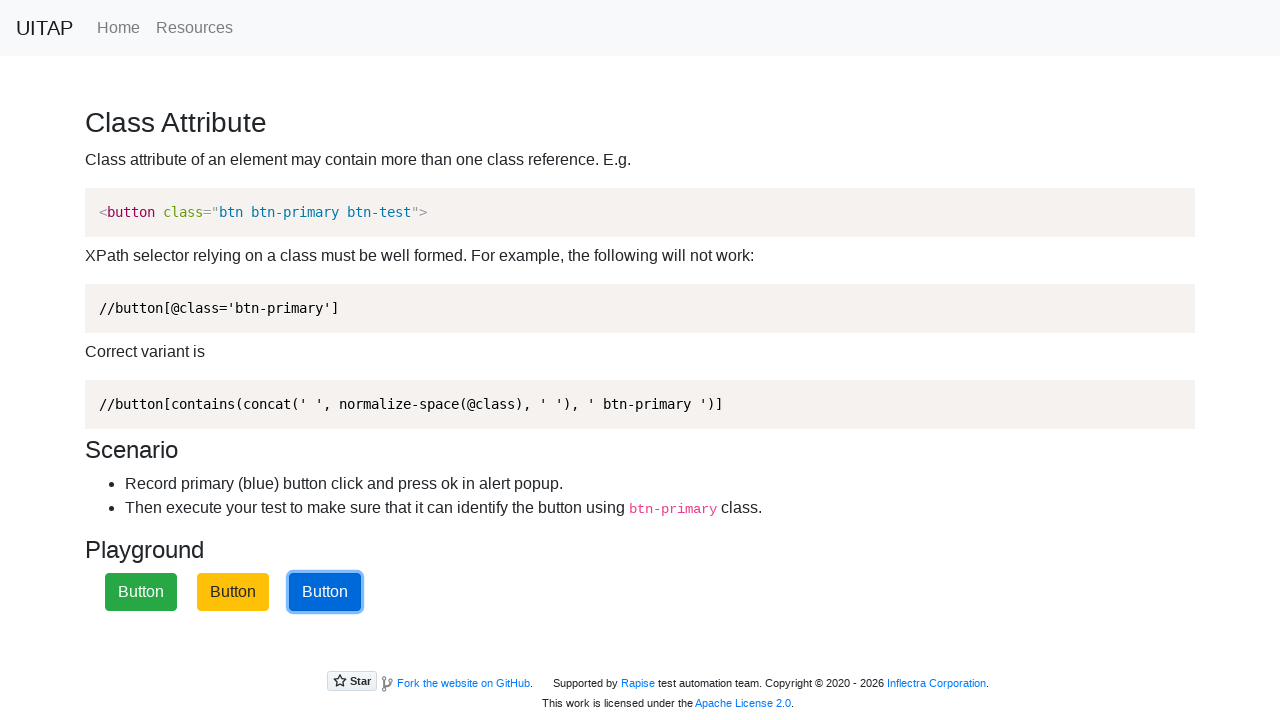